Navigates to Taiwan OTC Exchange stock pricing page and searches for a specific stock by entering stock code 8272

Starting URL: https://www.tpex.org.tw/zh-tw/esb/trading/info/stock-pricing.html

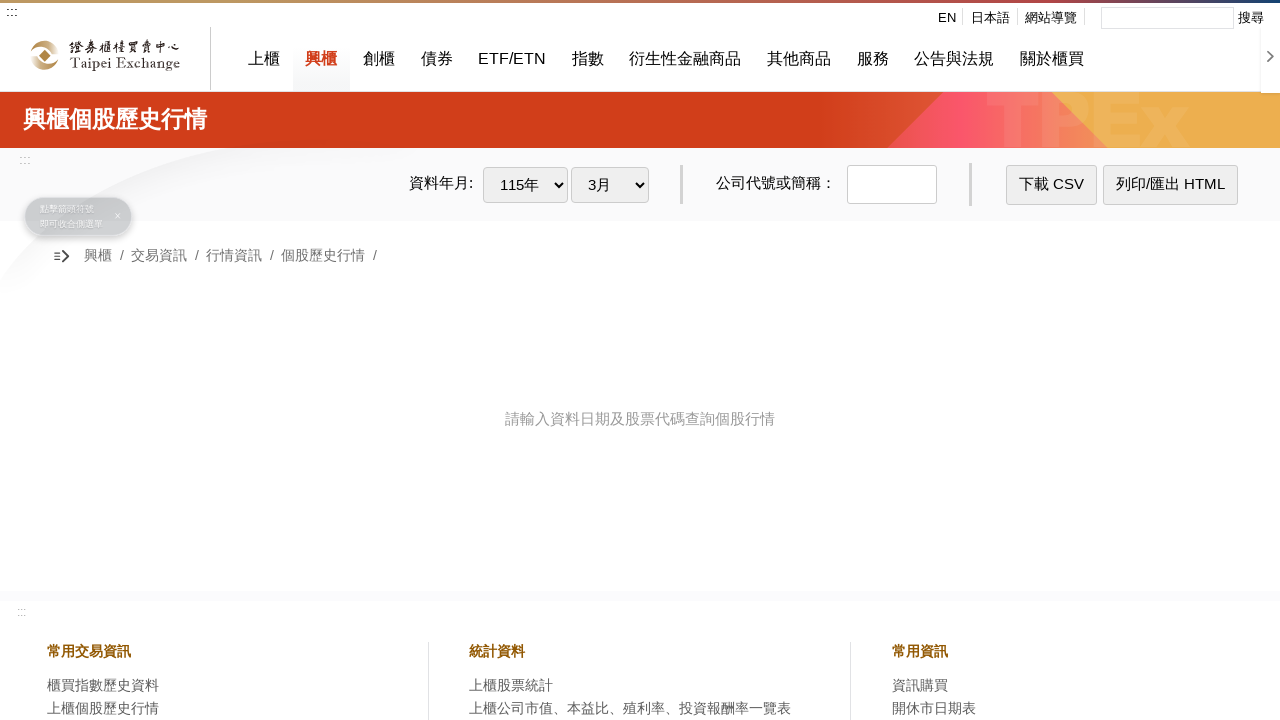

Waited for page to load (networkidle)
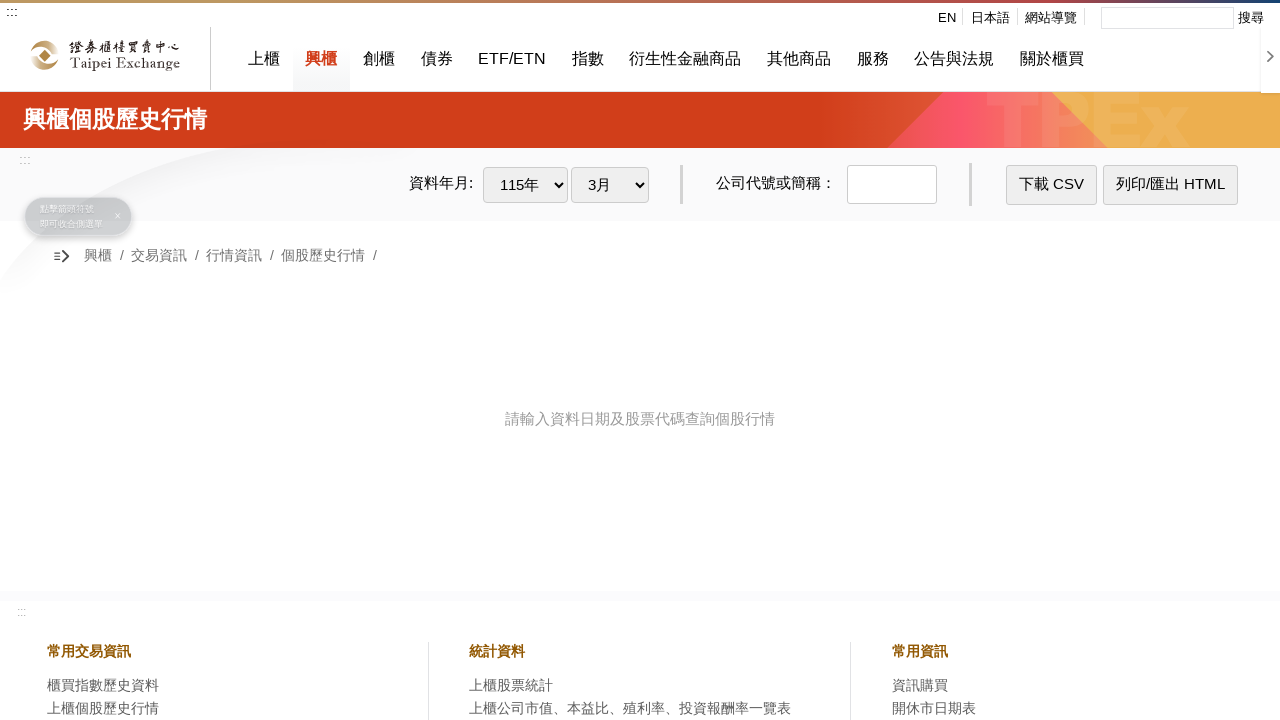

Clicked on the stock code input field at (892, 185) on .code
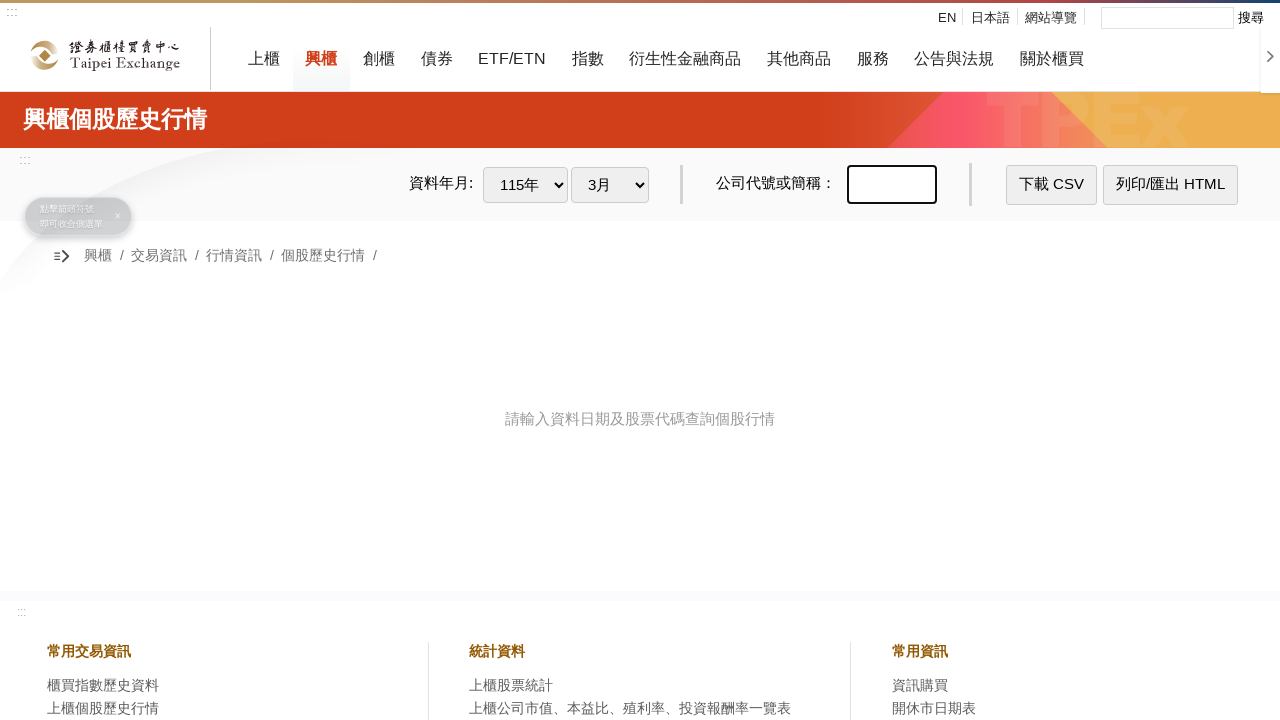

Entered stock code '8272' into the input field on .code
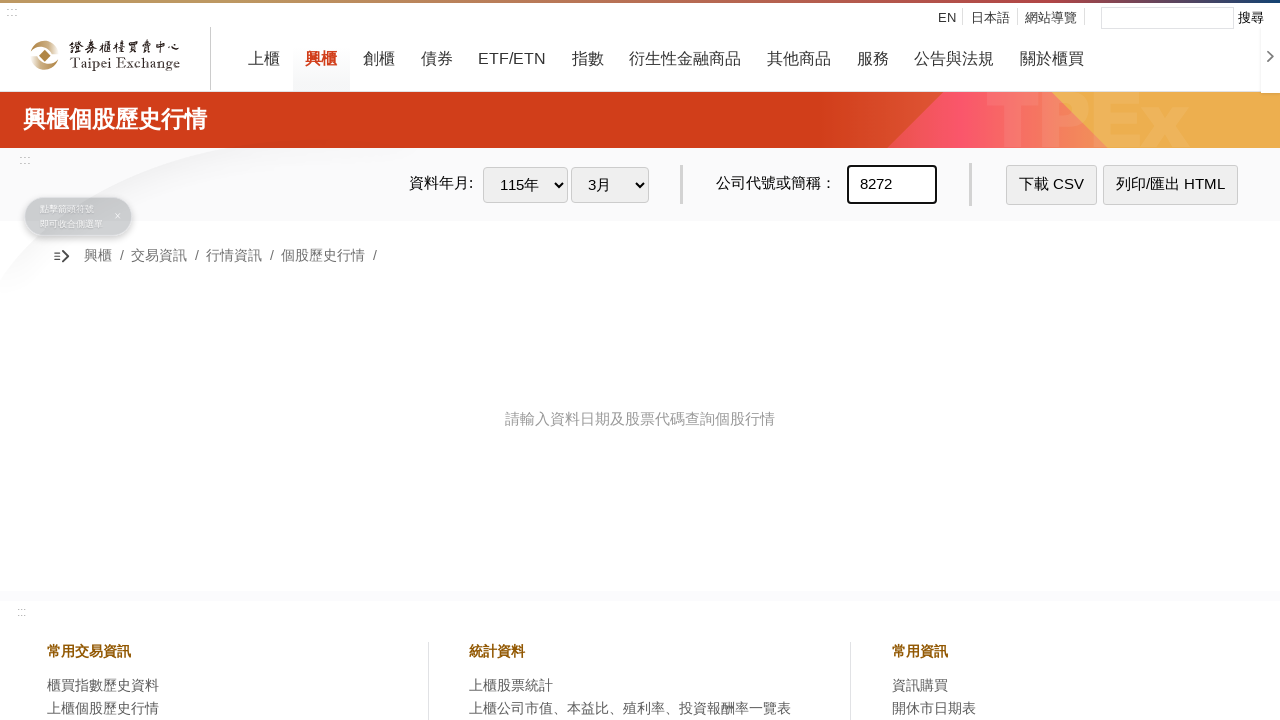

Clicked the search/response button to submit the stock code at (1052, 185) on .response
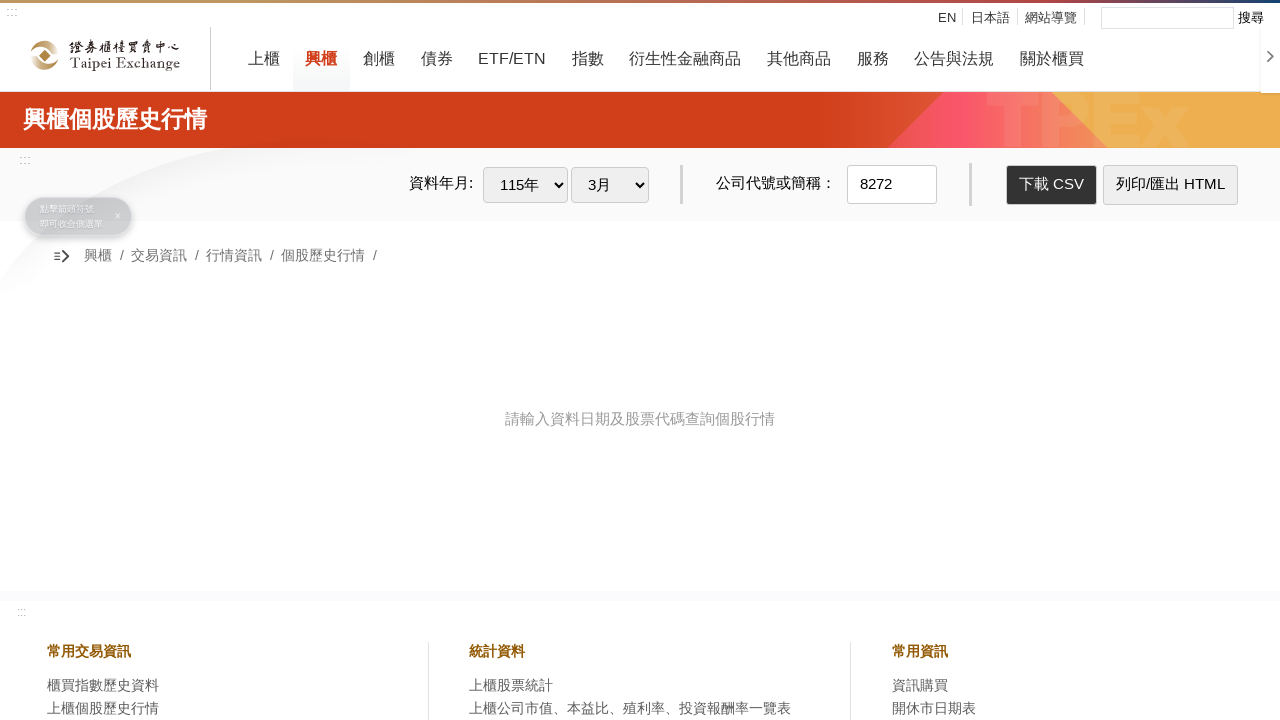

Waited 2 seconds for search results to load
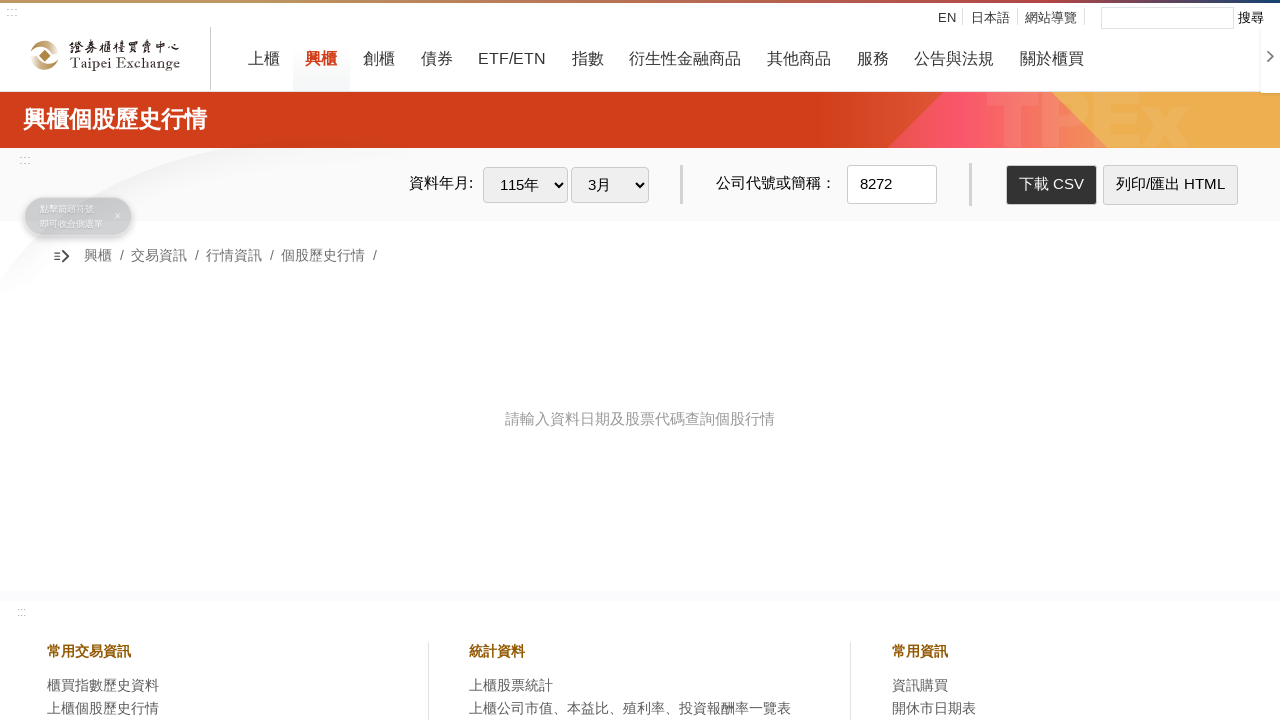

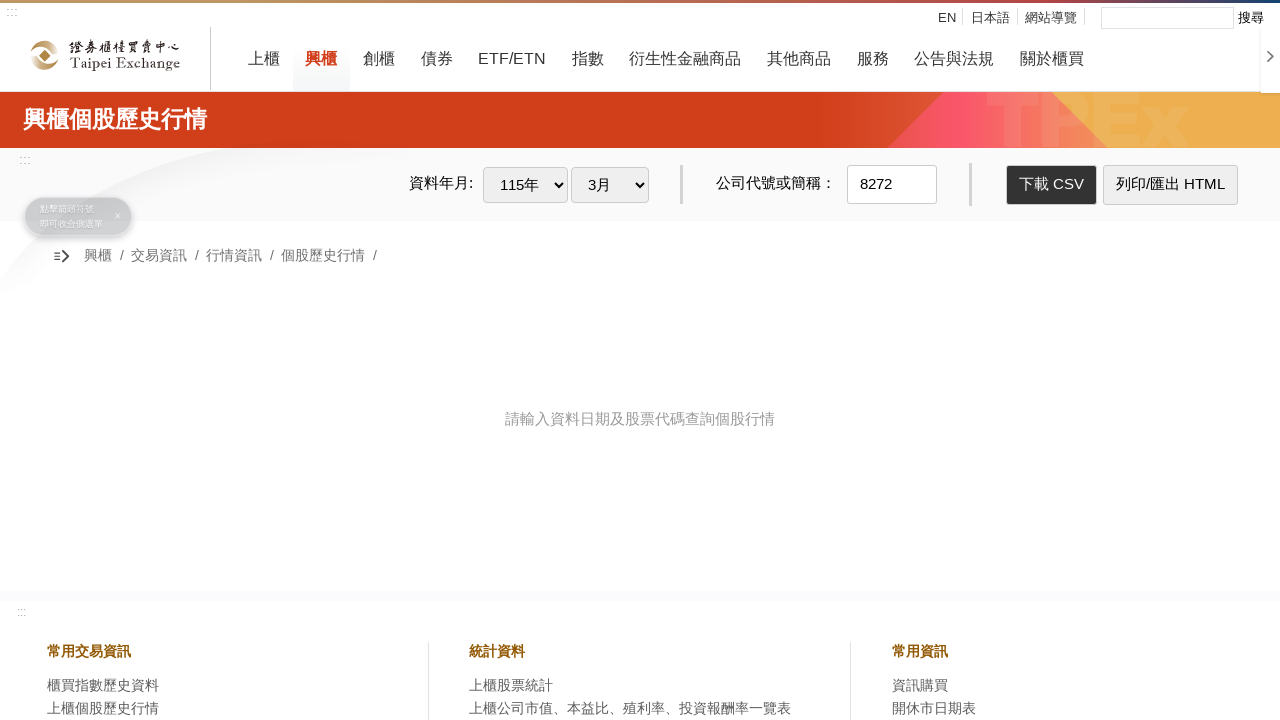